Tests that edits are saved when the input field loses focus (blur event)

Starting URL: https://demo.playwright.dev/todomvc

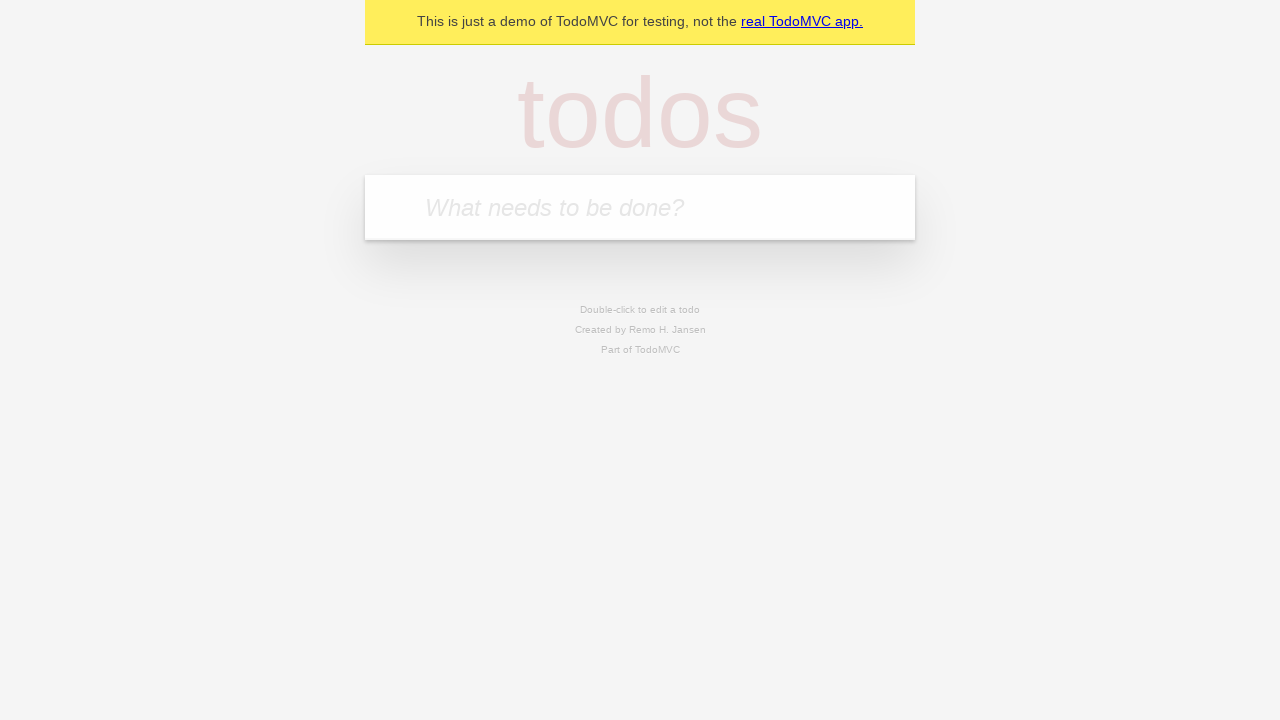

Filled new todo input with 'buy some cheese' on internal:attr=[placeholder="What needs to be done?"i]
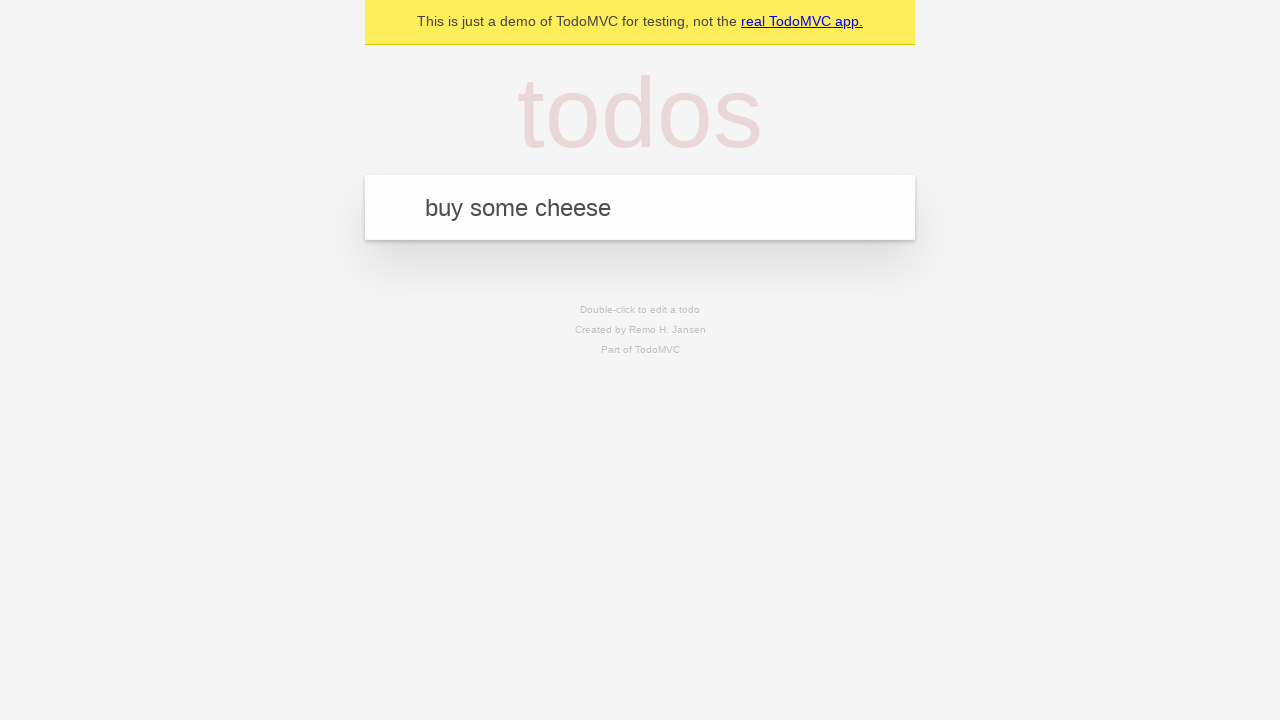

Pressed Enter to create first todo on internal:attr=[placeholder="What needs to be done?"i]
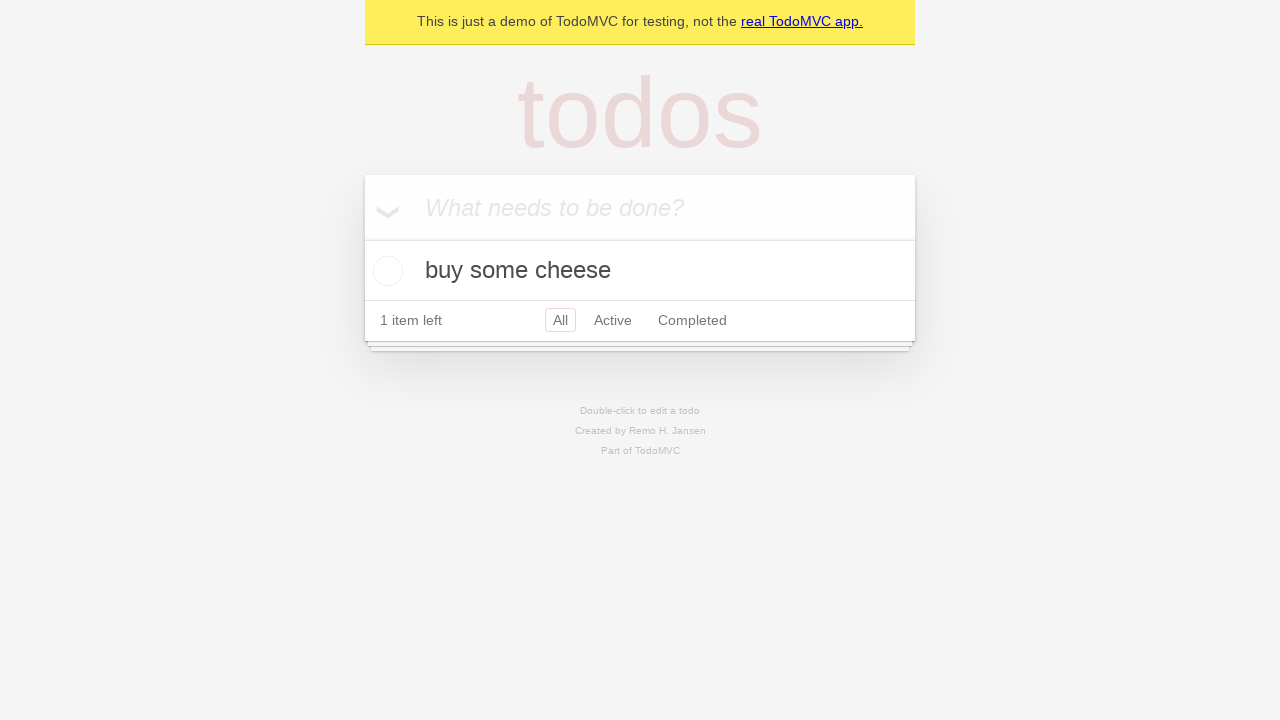

Filled new todo input with 'feed the cat' on internal:attr=[placeholder="What needs to be done?"i]
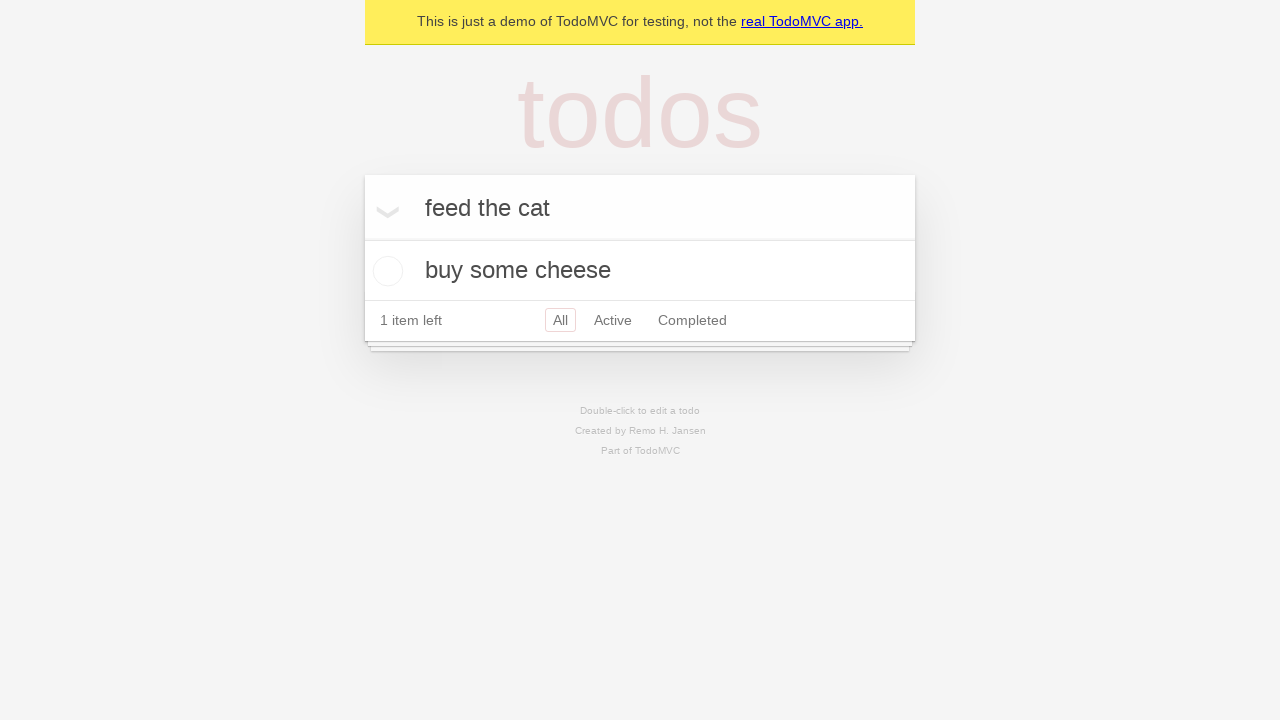

Pressed Enter to create second todo on internal:attr=[placeholder="What needs to be done?"i]
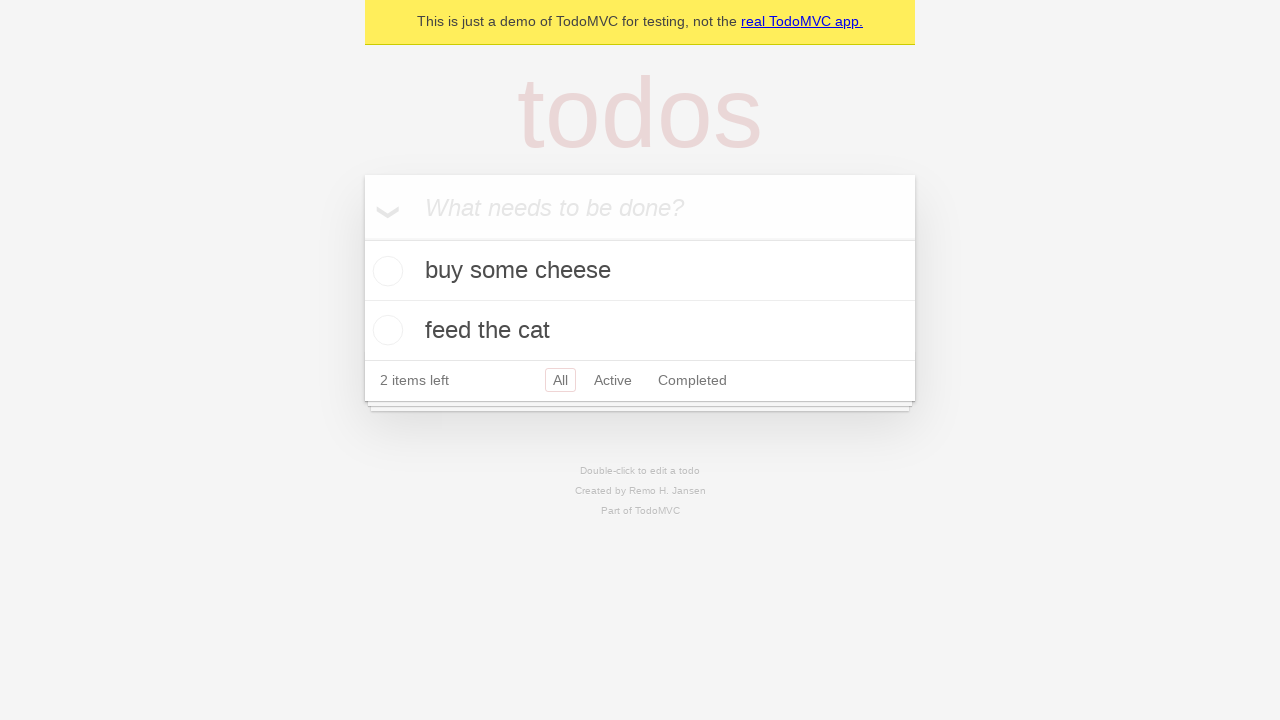

Filled new todo input with 'book a doctors appointment' on internal:attr=[placeholder="What needs to be done?"i]
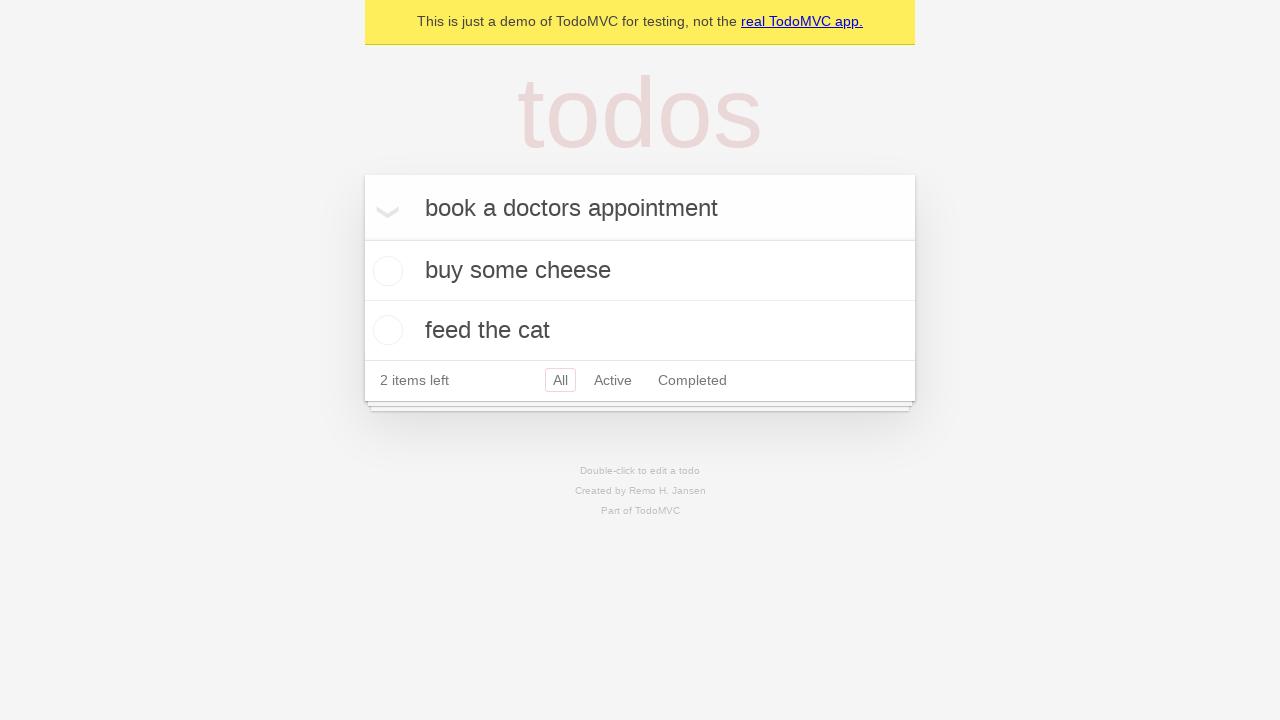

Pressed Enter to create third todo on internal:attr=[placeholder="What needs to be done?"i]
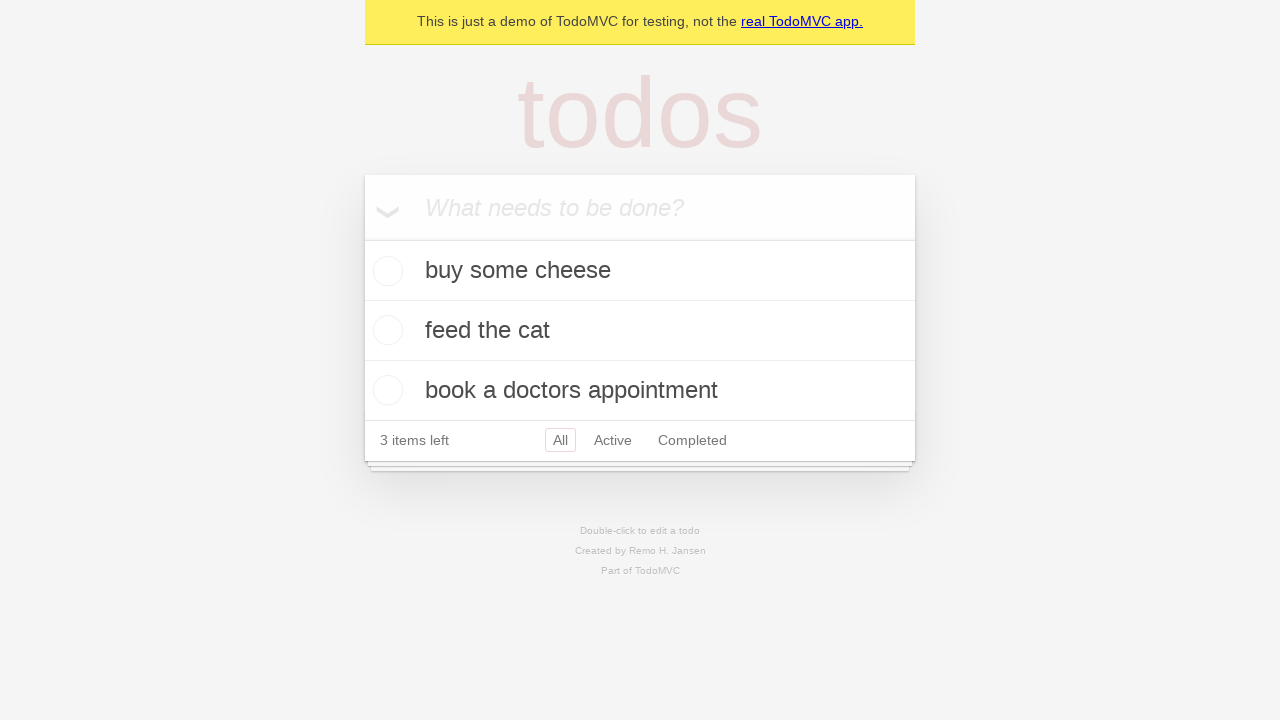

Double-clicked second todo item to enter edit mode at (640, 331) on internal:testid=[data-testid="todo-item"s] >> nth=1
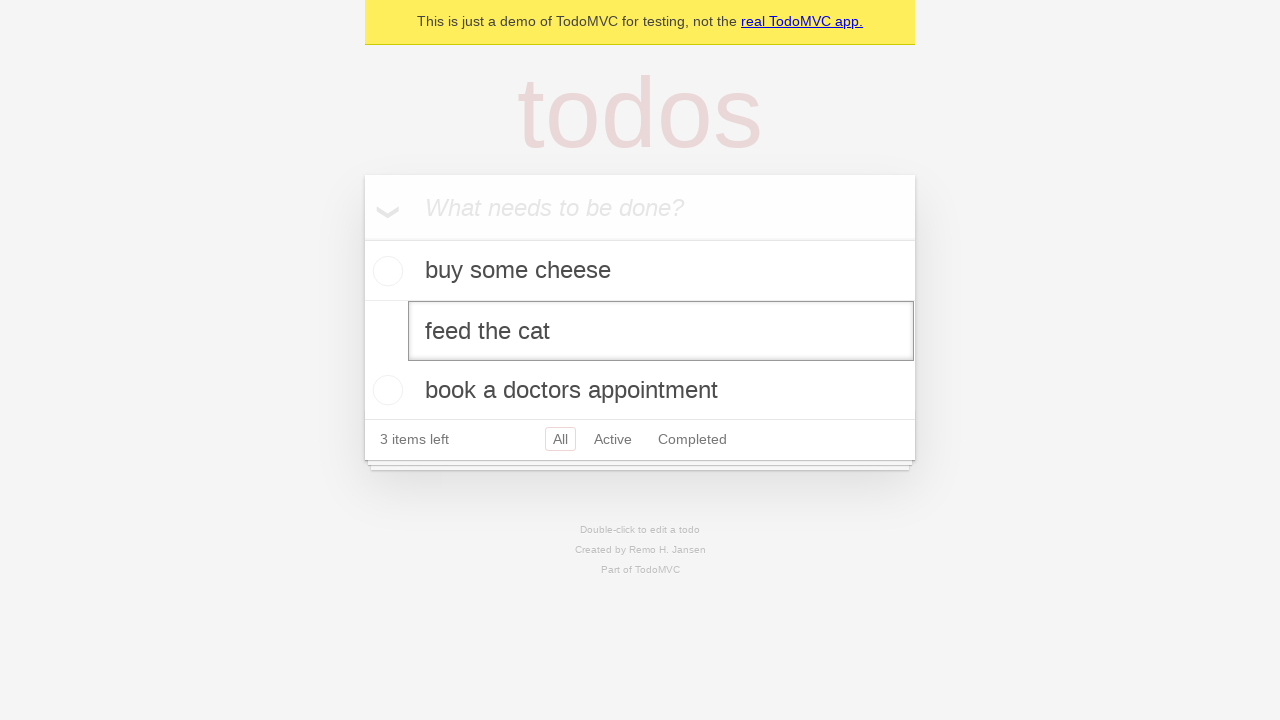

Edited second todo text to 'buy some sausages' on internal:testid=[data-testid="todo-item"s] >> nth=1 >> internal:role=textbox[nam
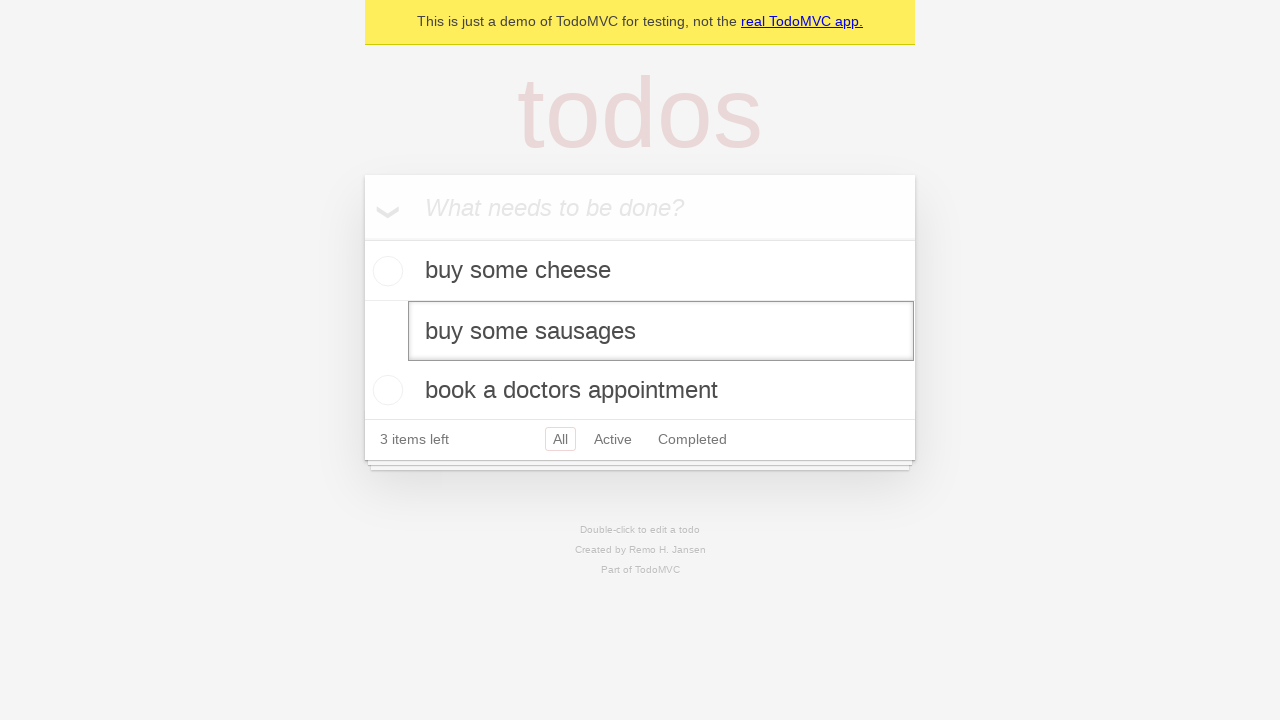

Triggered blur event on edit textbox to save changes
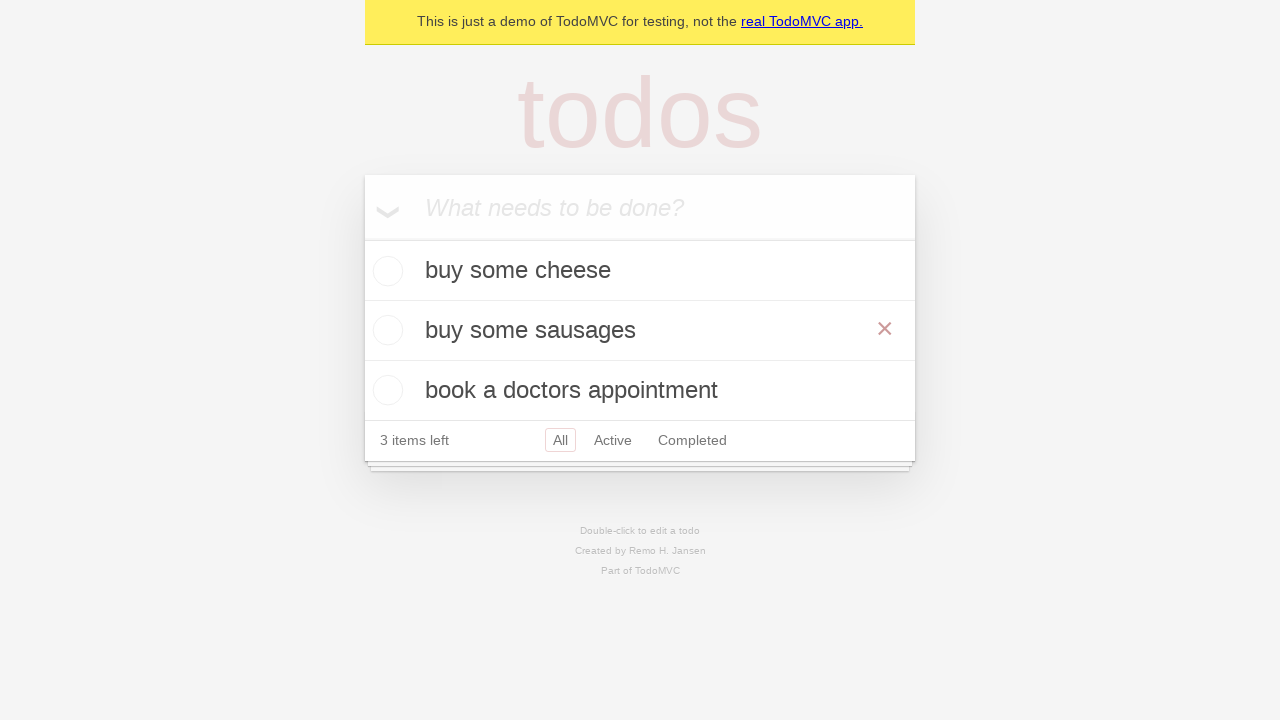

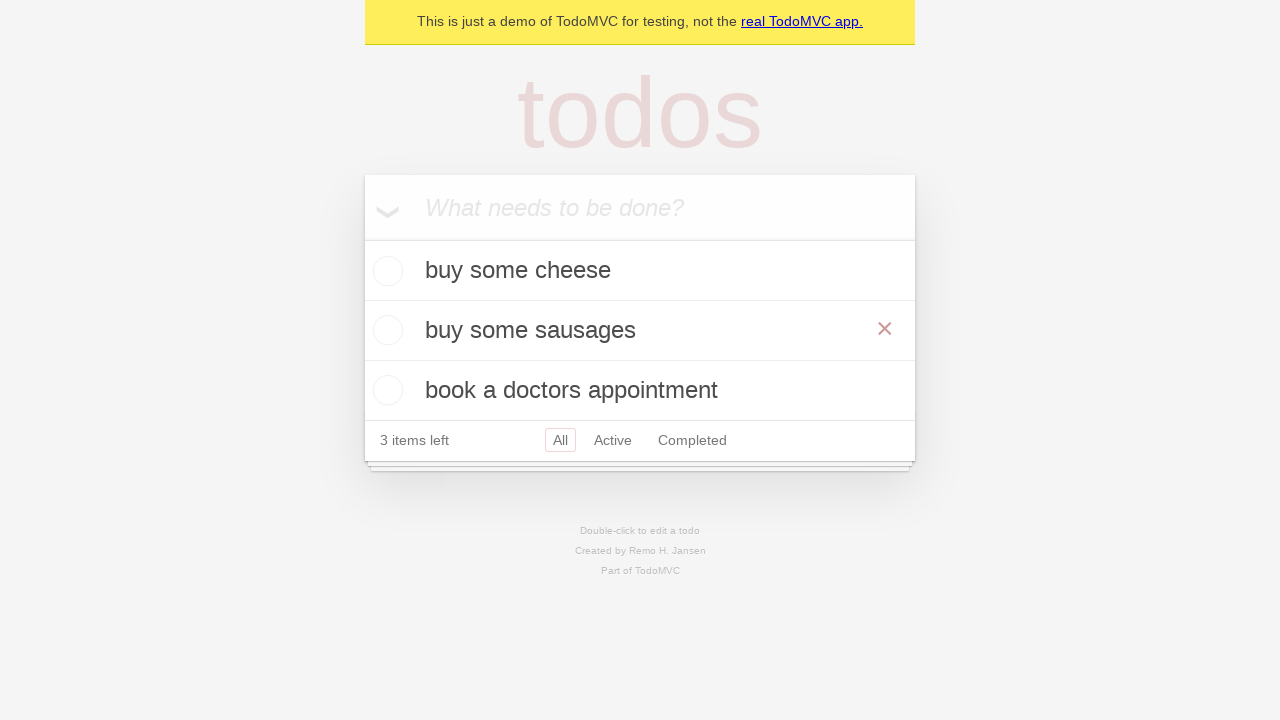